Navigates to the meu-ifmg page and verifies the page loads correctly

Starting URL: https://www.ifmg.edu.br/sabara/meu-ifmg

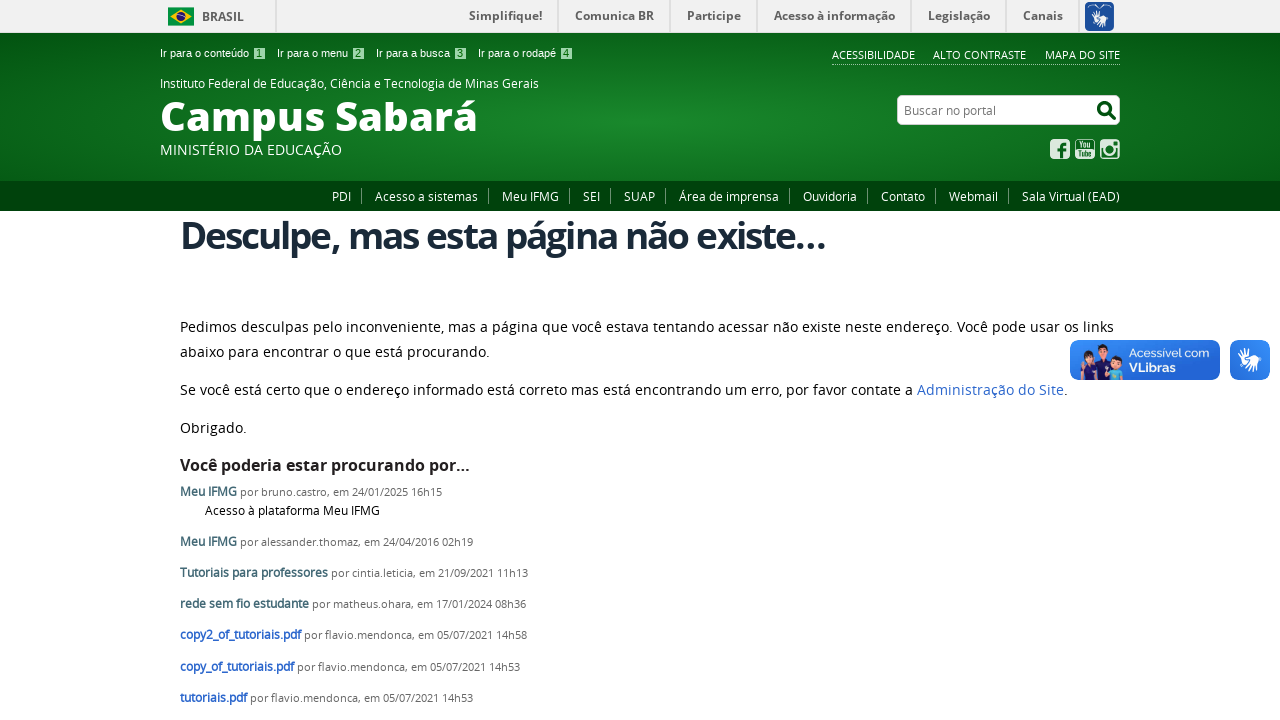

Page DOM content loaded for meu-ifmg
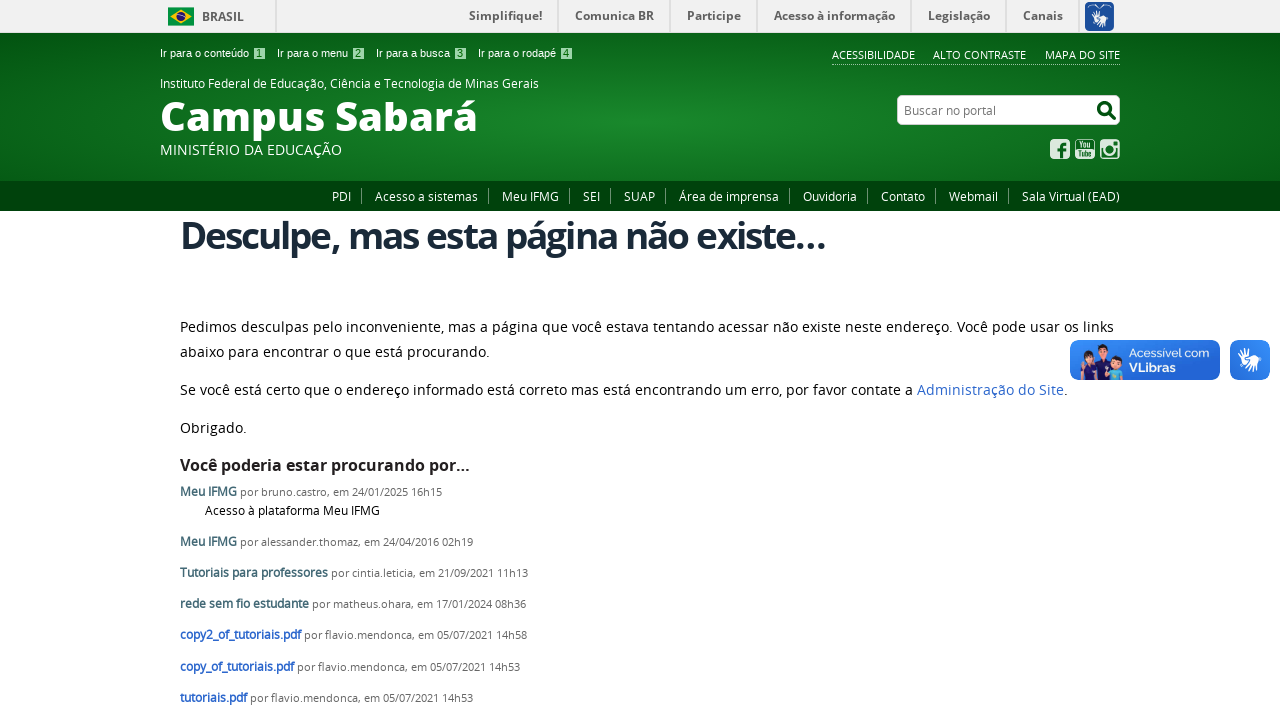

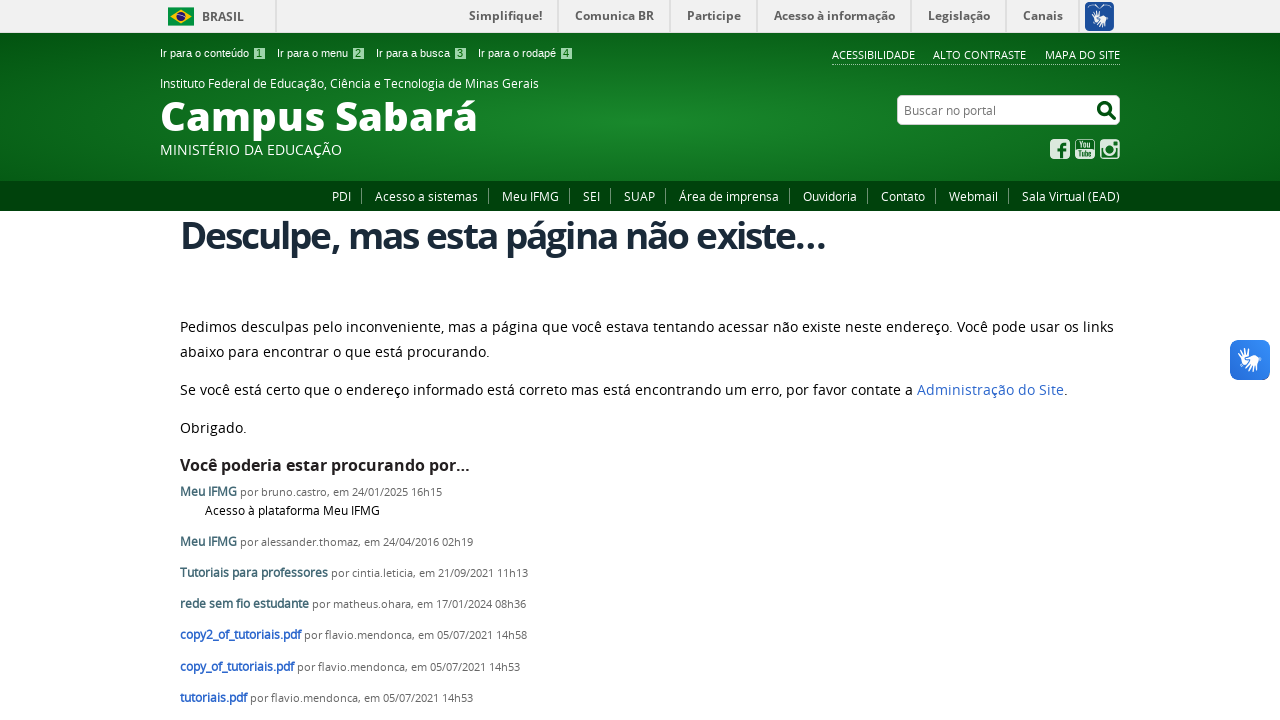